Tests purchasing a single cappuccino by adding it to cart, proceeding to checkout, filling payment details, and verifying the purchase success message.

Starting URL: https://seleniumbase.io/coffee/

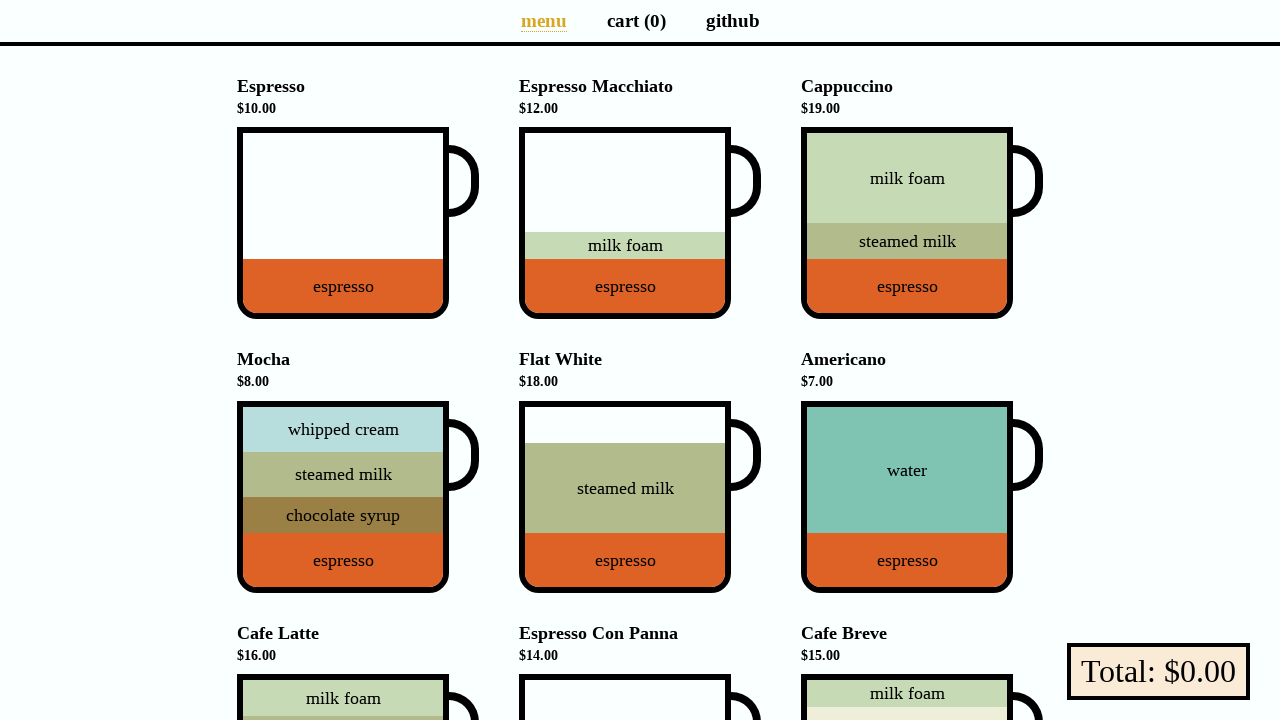

Clicked on Cappuccino to add to cart at (907, 223) on div[data-test="Cappuccino"]
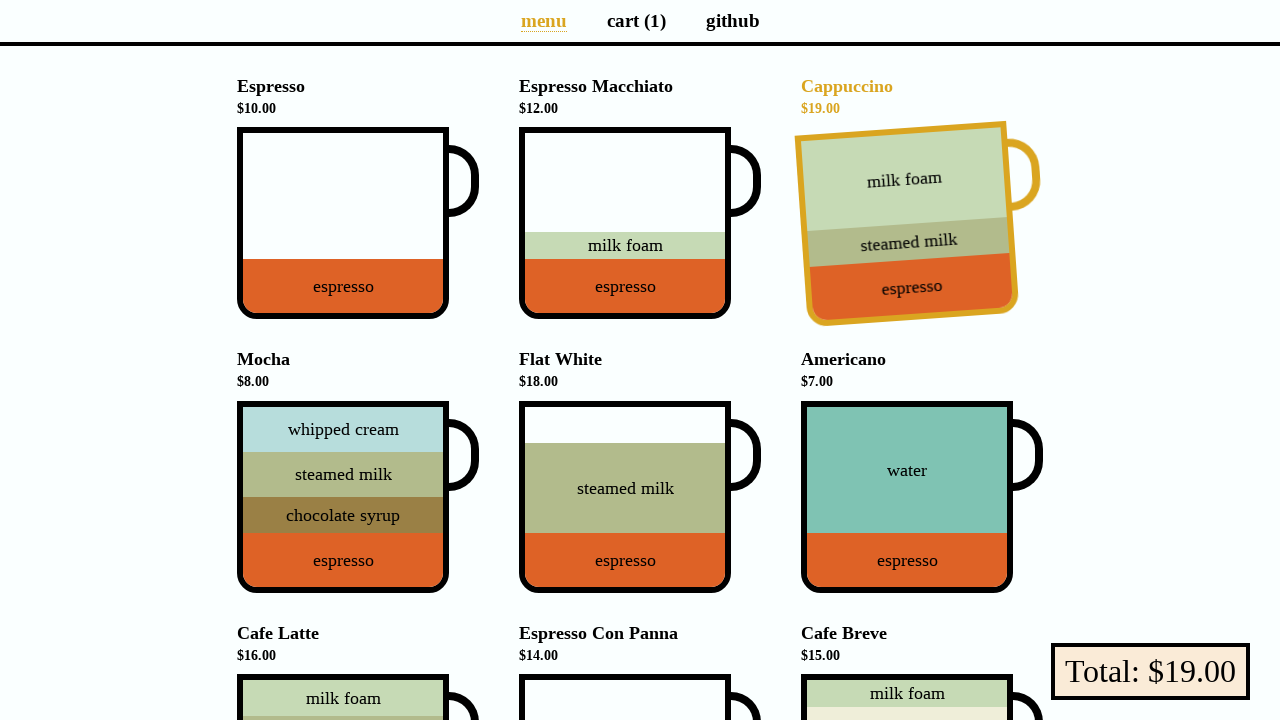

Verified cart shows 1 item
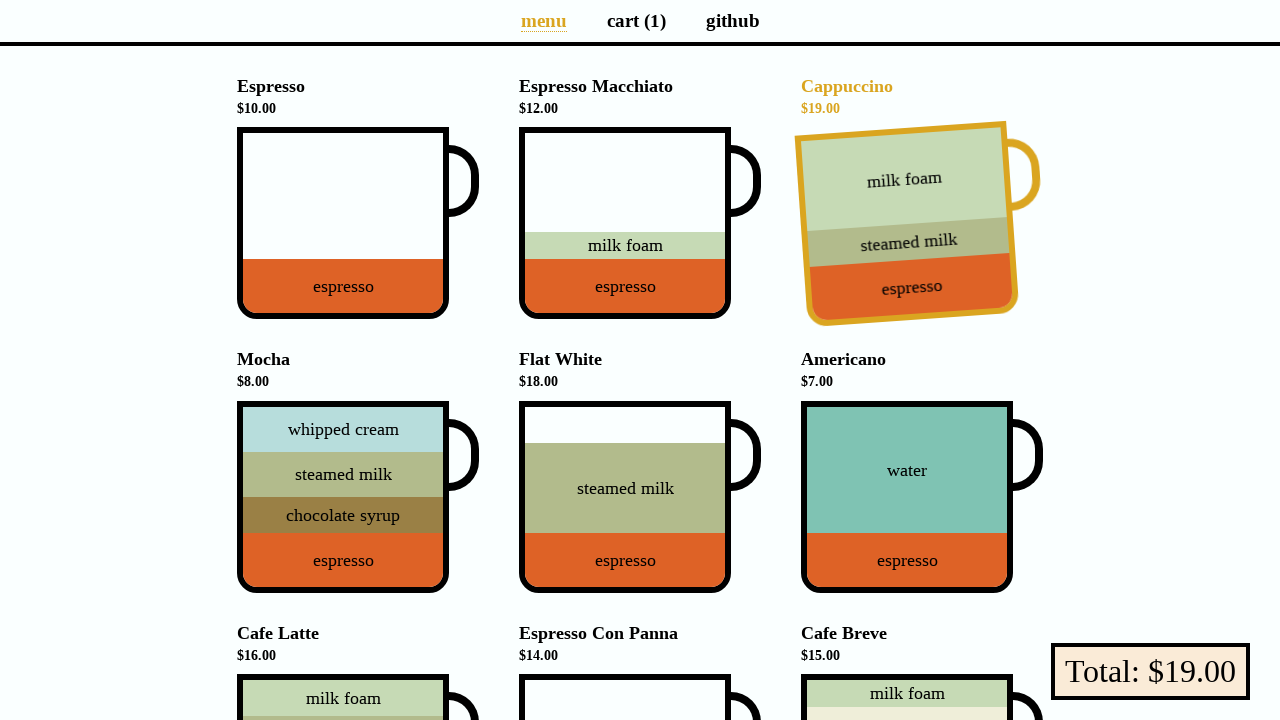

Clicked on cart page link at (636, 20) on a[aria-label="Cart page"]
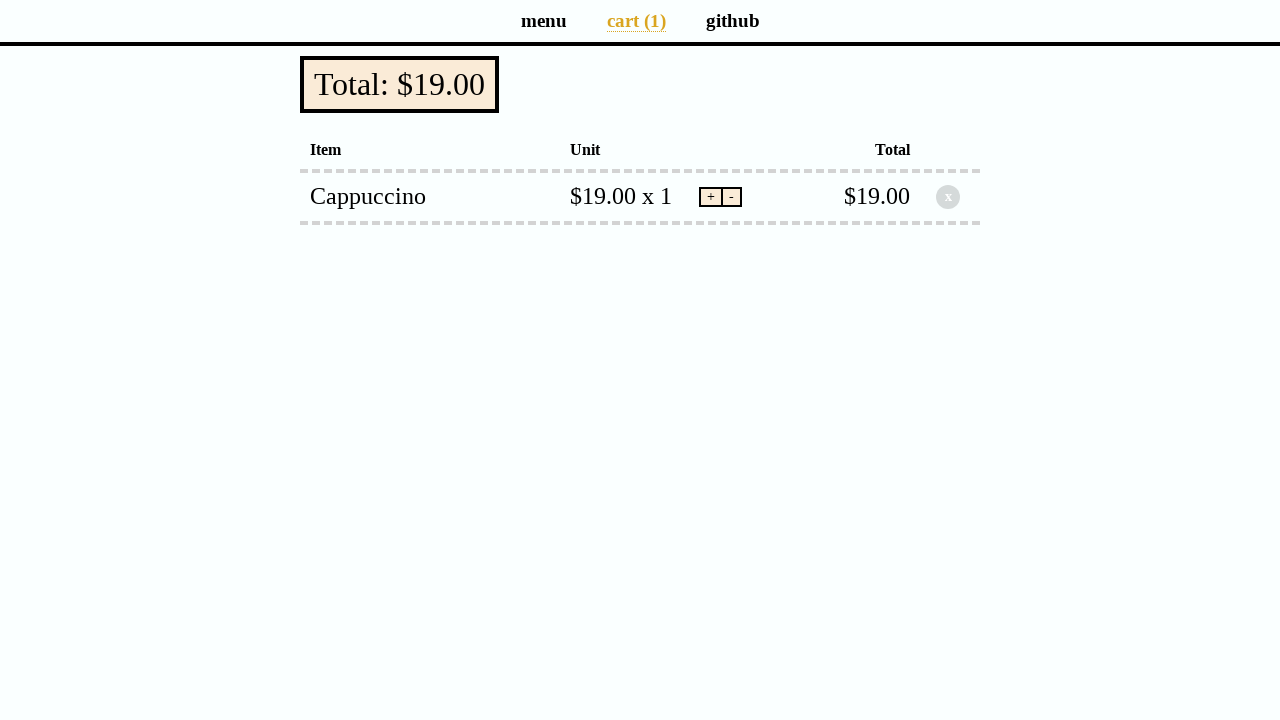

Verified total is $19.00 on checkout button
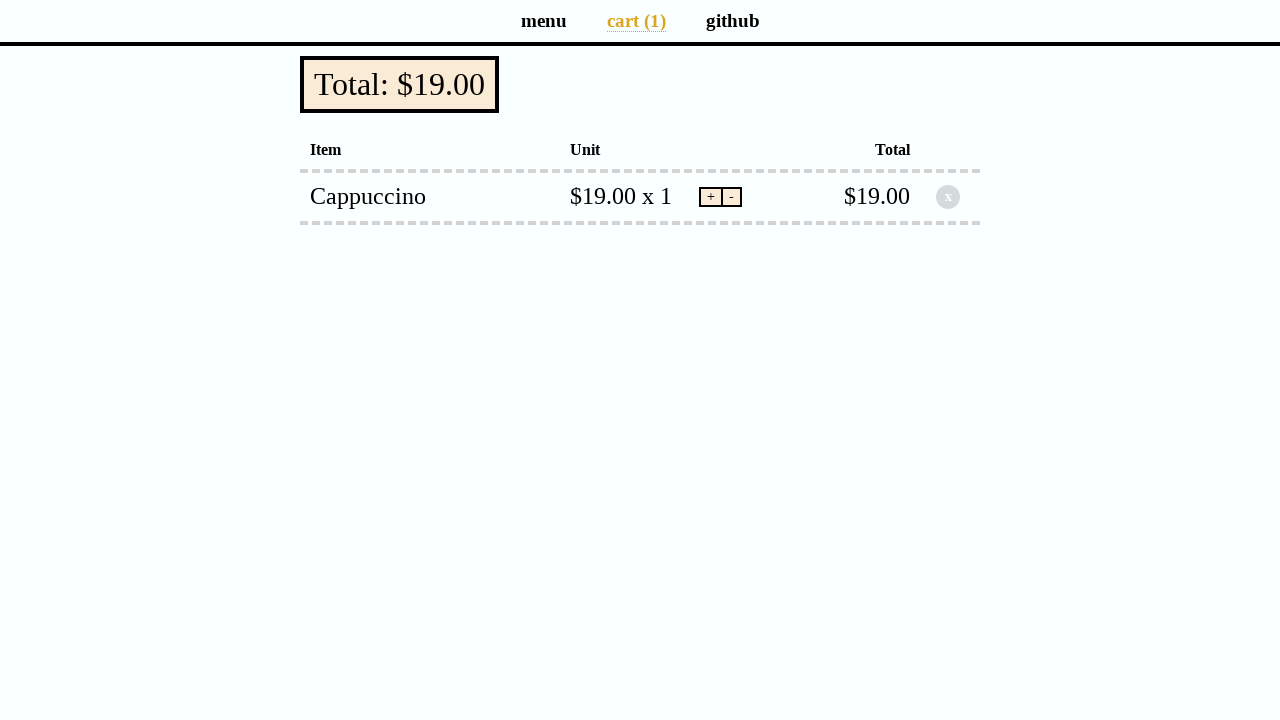

Clicked checkout button to proceed to payment at (400, 84) on button[data-test="checkout"]
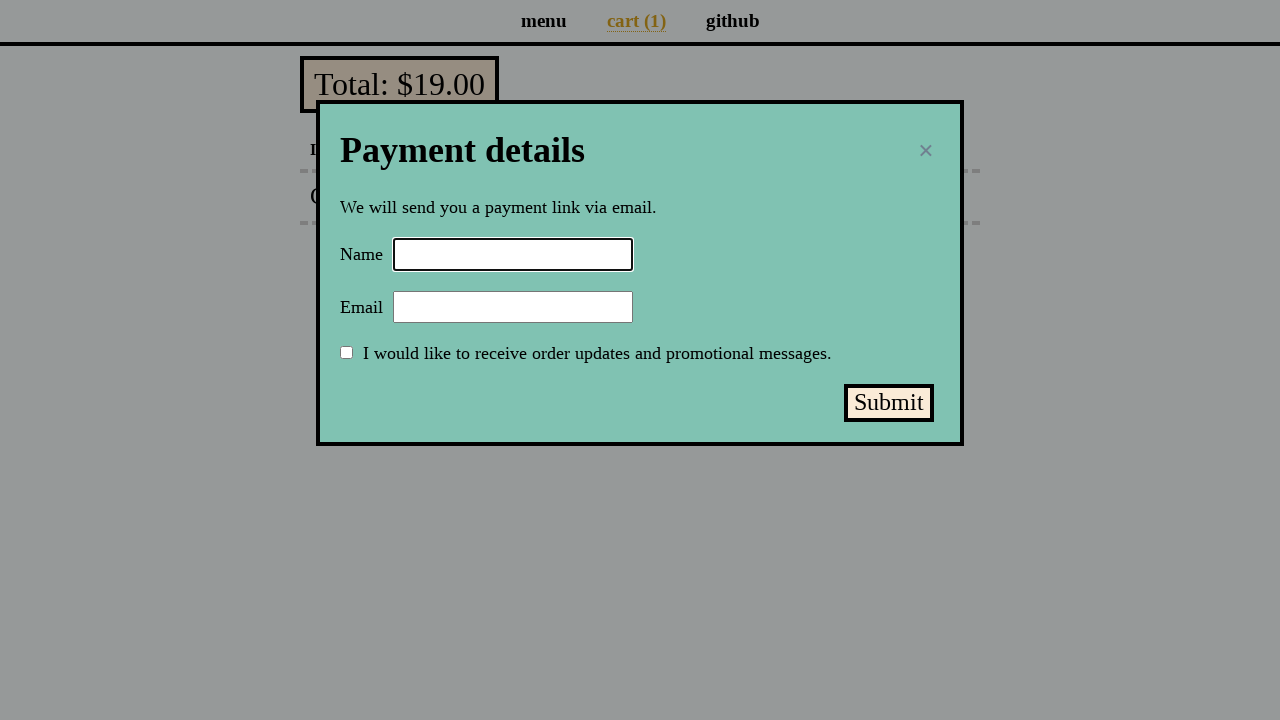

Filled in name field with 'Selenium Coffee' on input#name
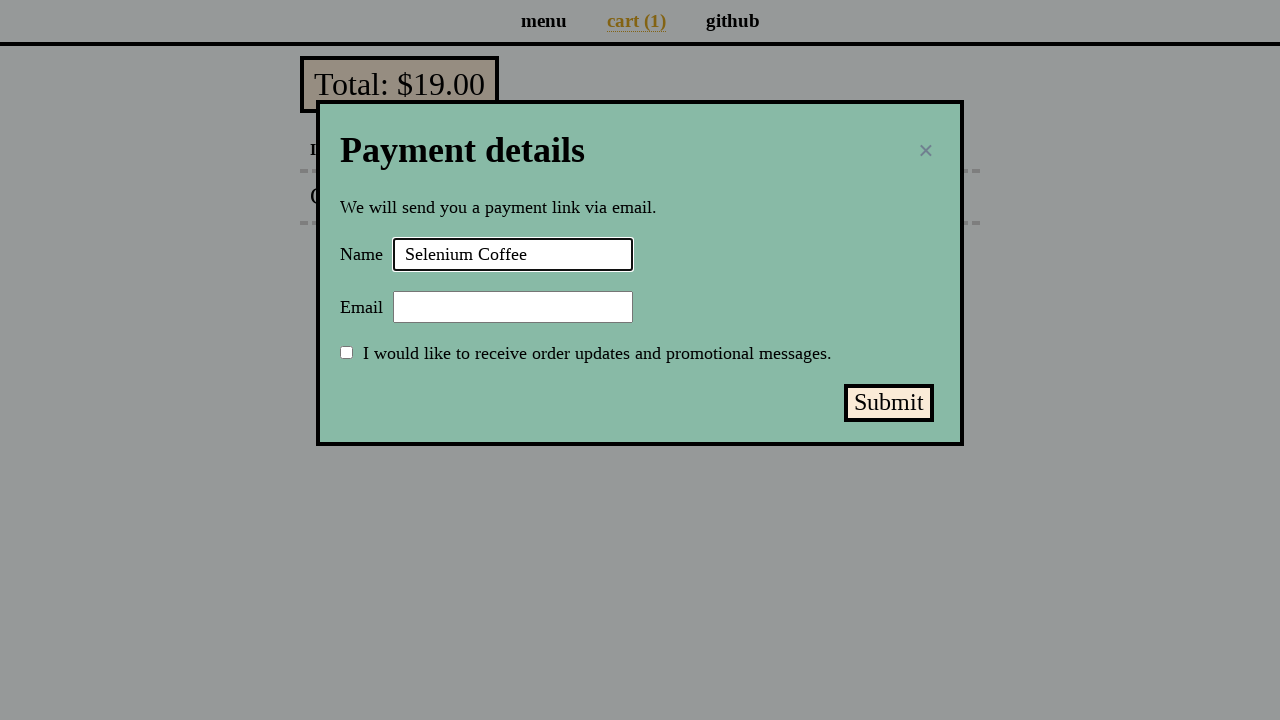

Filled in email field with 'test@test.test' on input#email
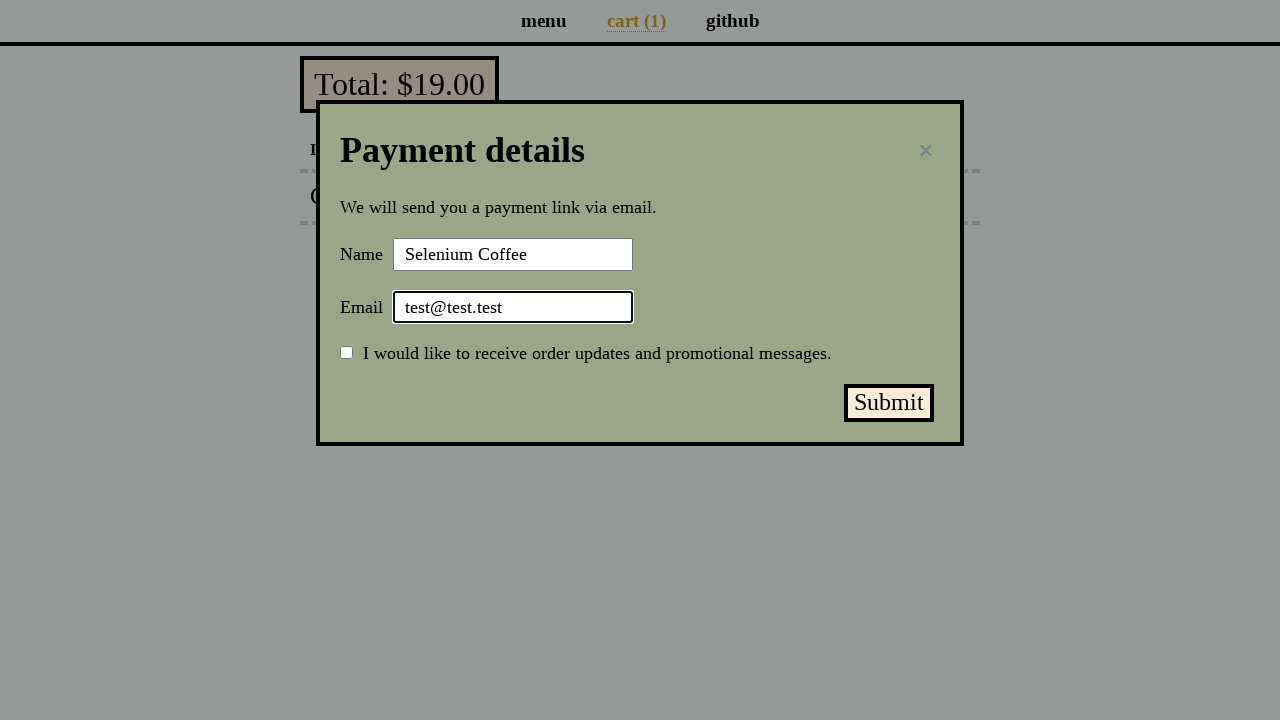

Clicked submit payment button at (889, 403) on button#submit-payment
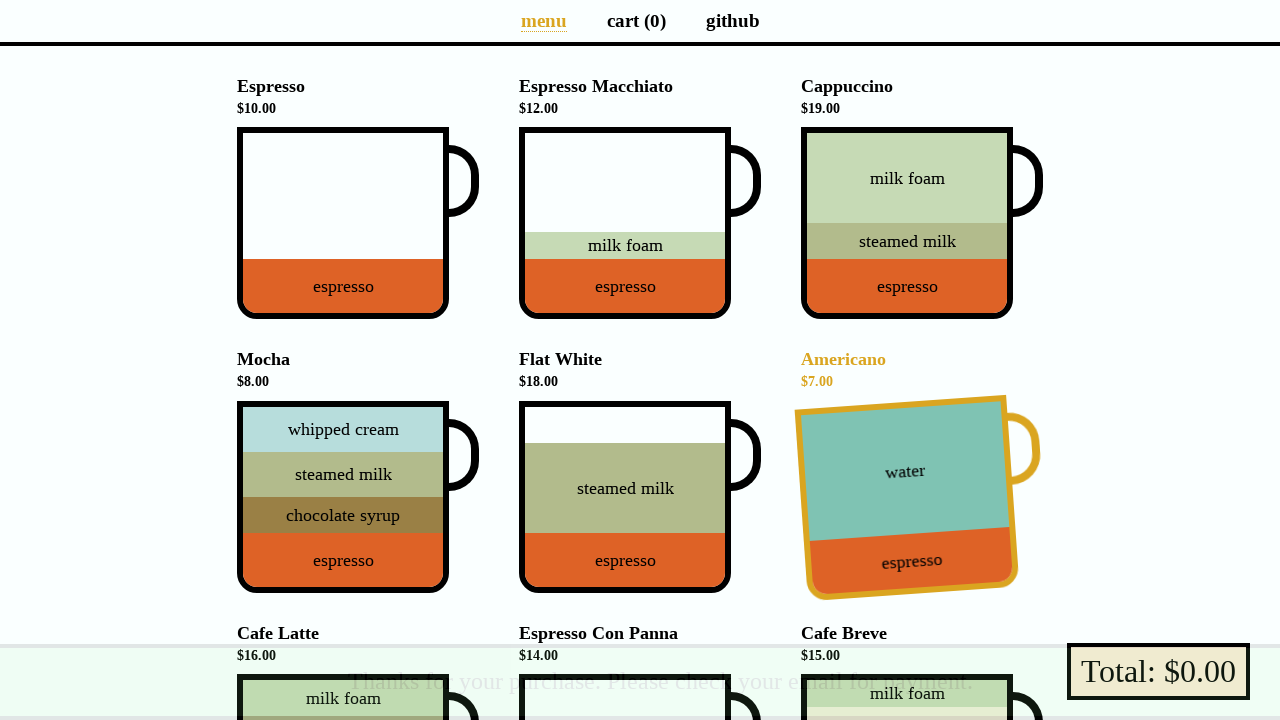

Verified purchase success message displayed
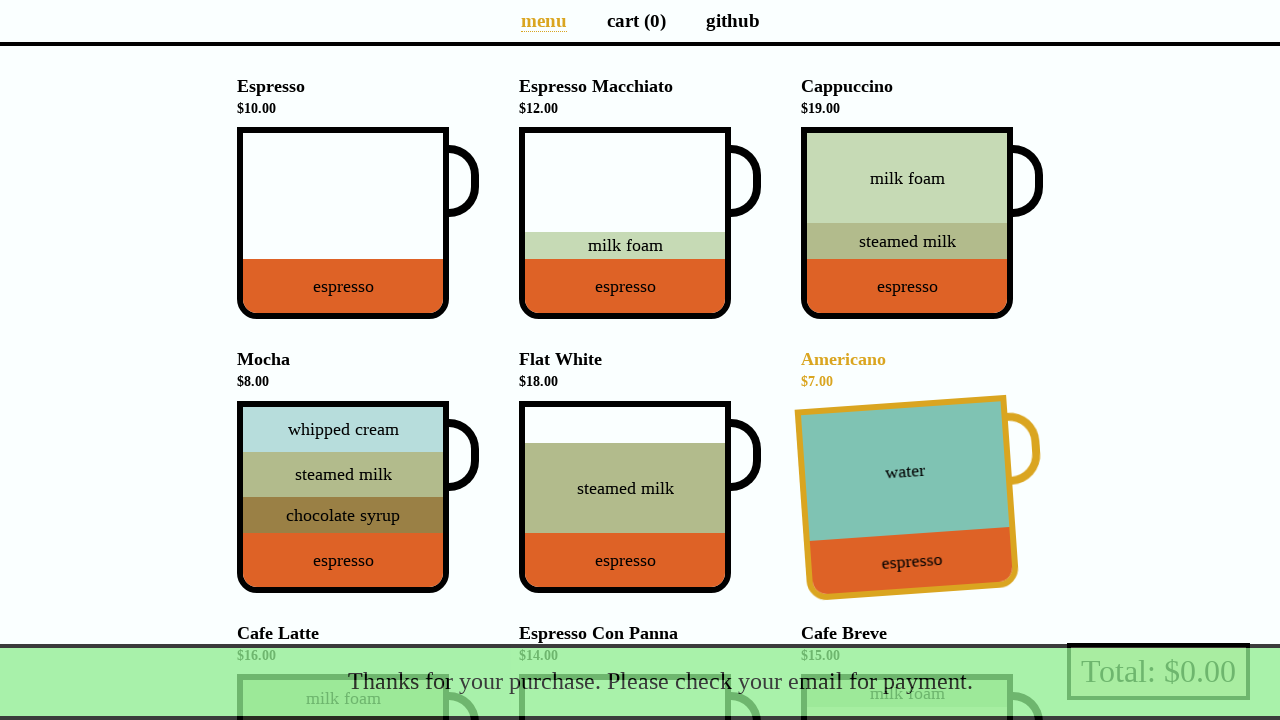

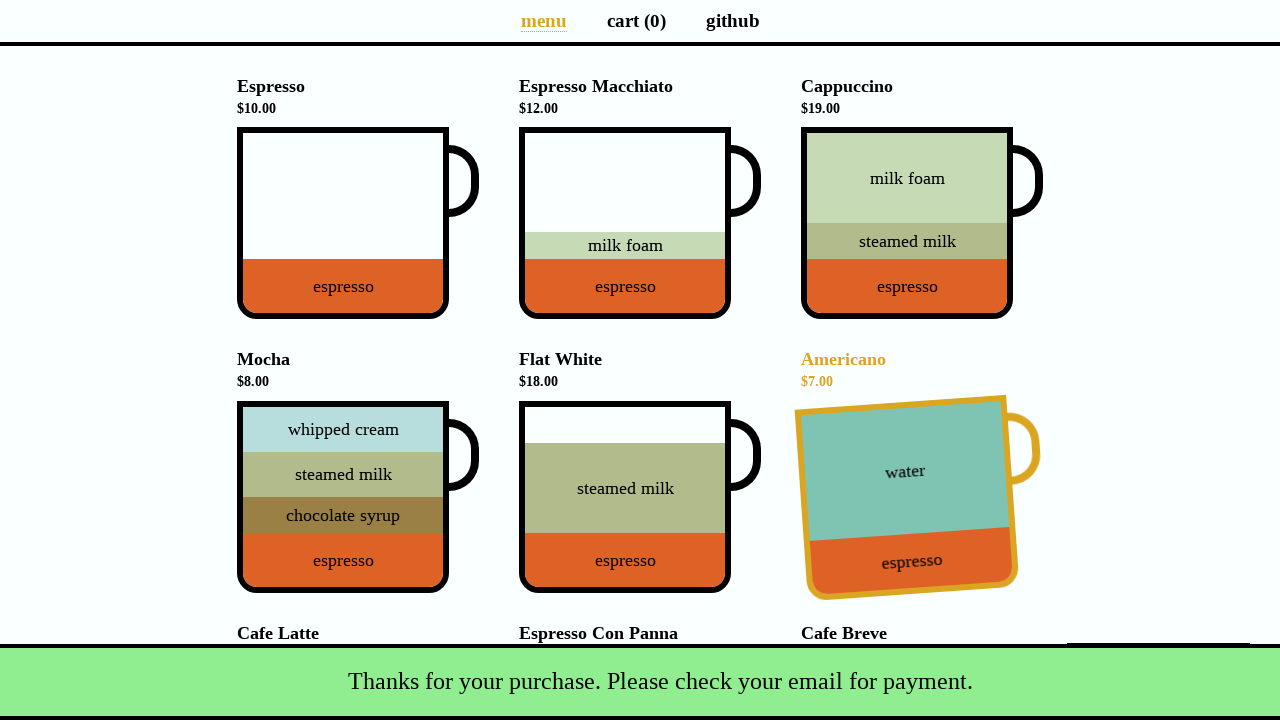